Tests the date picker component by selecting December 15, 1990 using the month and year dropdowns and day selector, then verifying the selected date displays correctly.

Starting URL: https://demoqa.com/date-picker

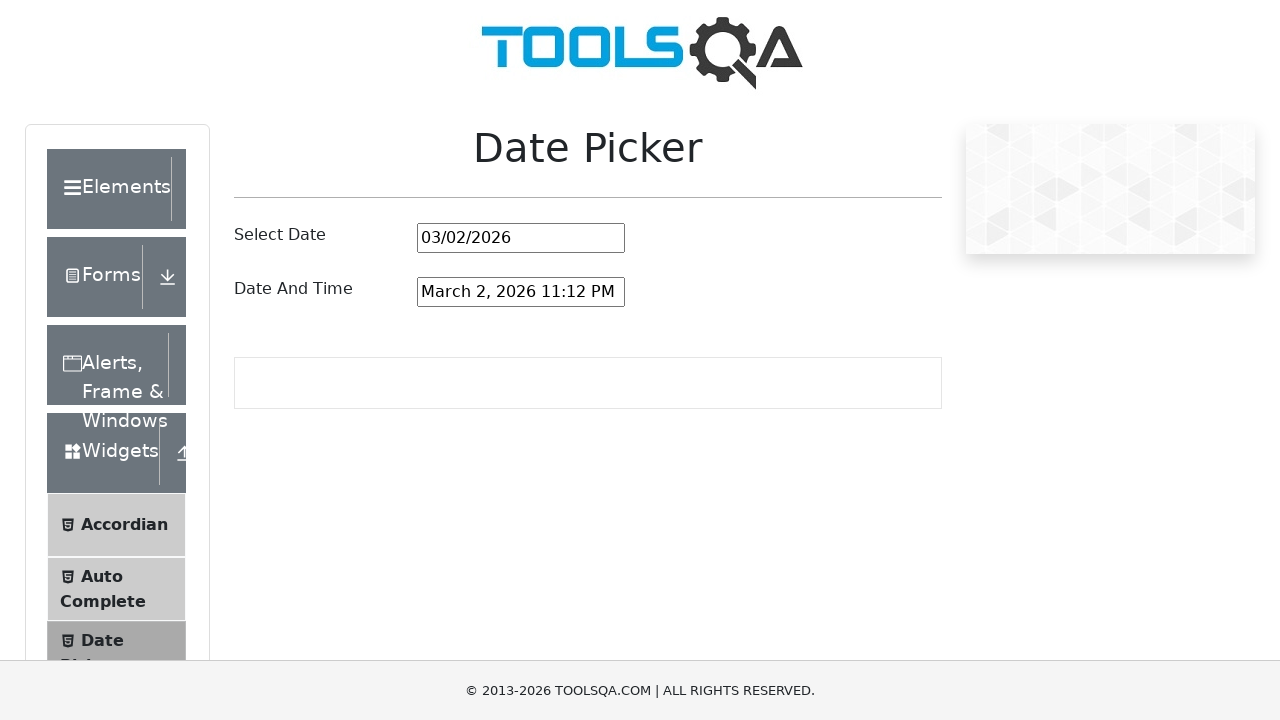

Clicked date picker input to open calendar at (521, 238) on #datePickerMonthYearInput
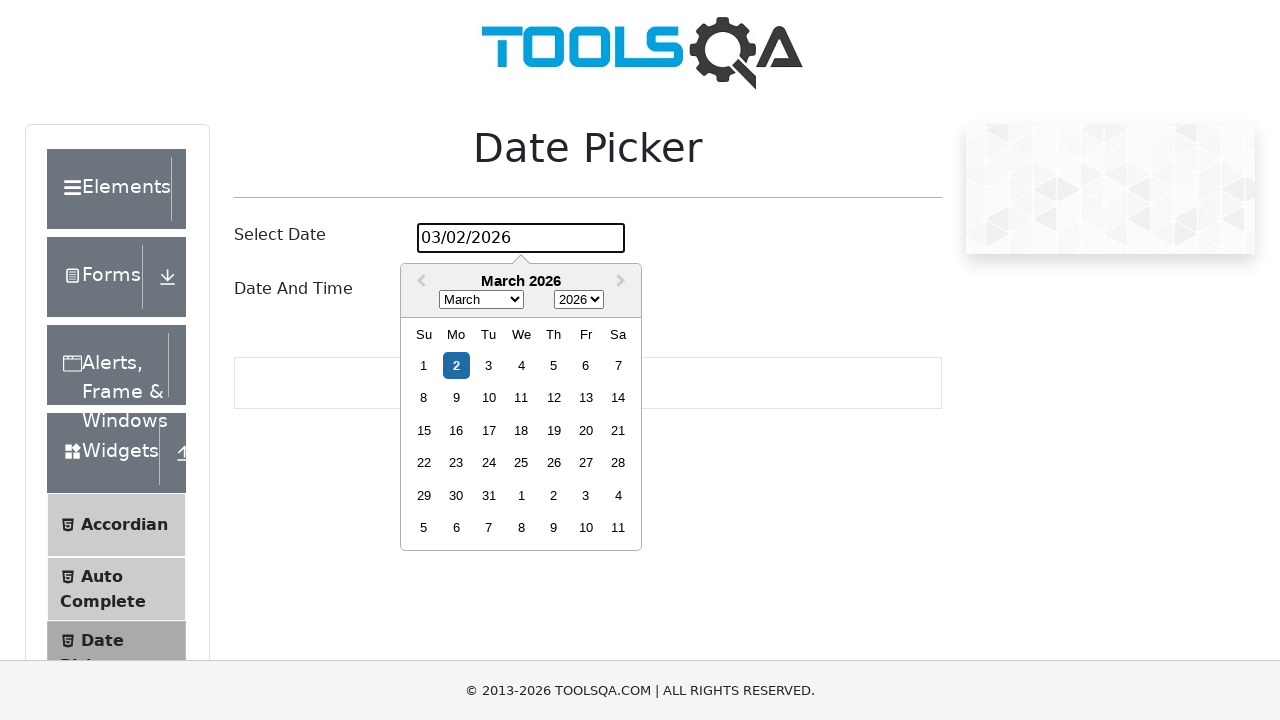

Selected December from month dropdown on .react-datepicker__month-select
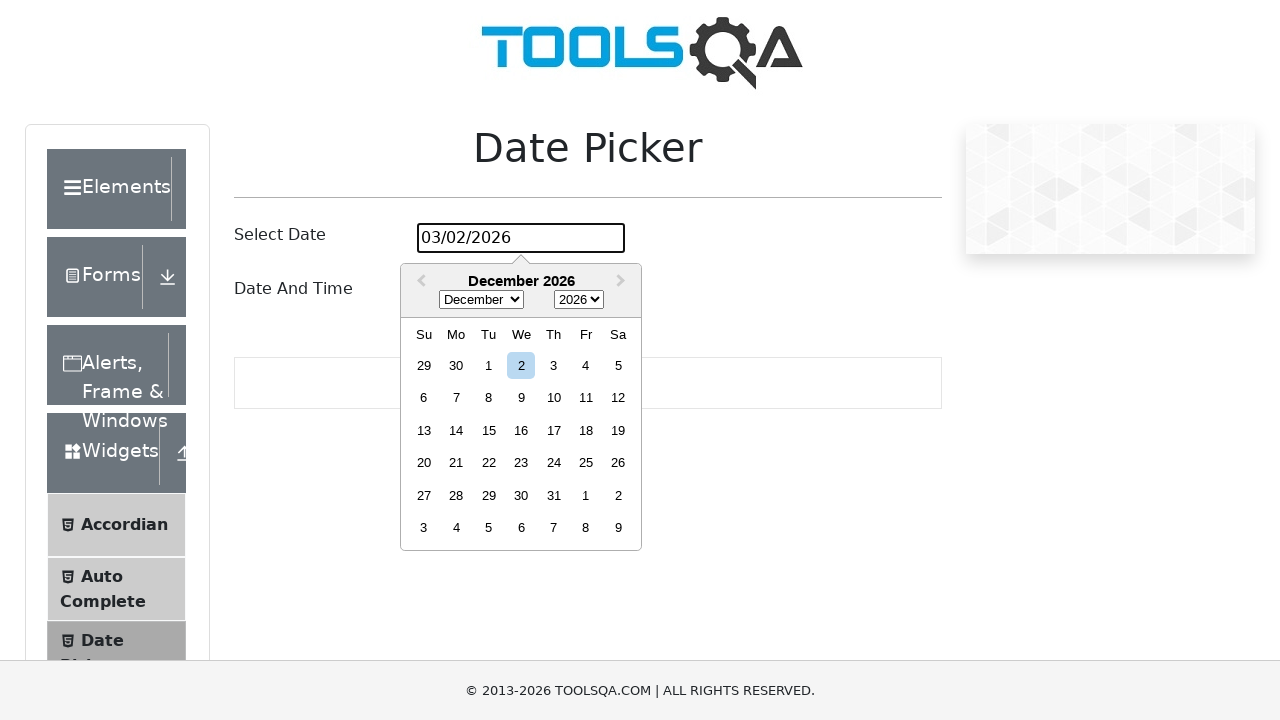

Selected 1990 from year dropdown on .react-datepicker__year-select
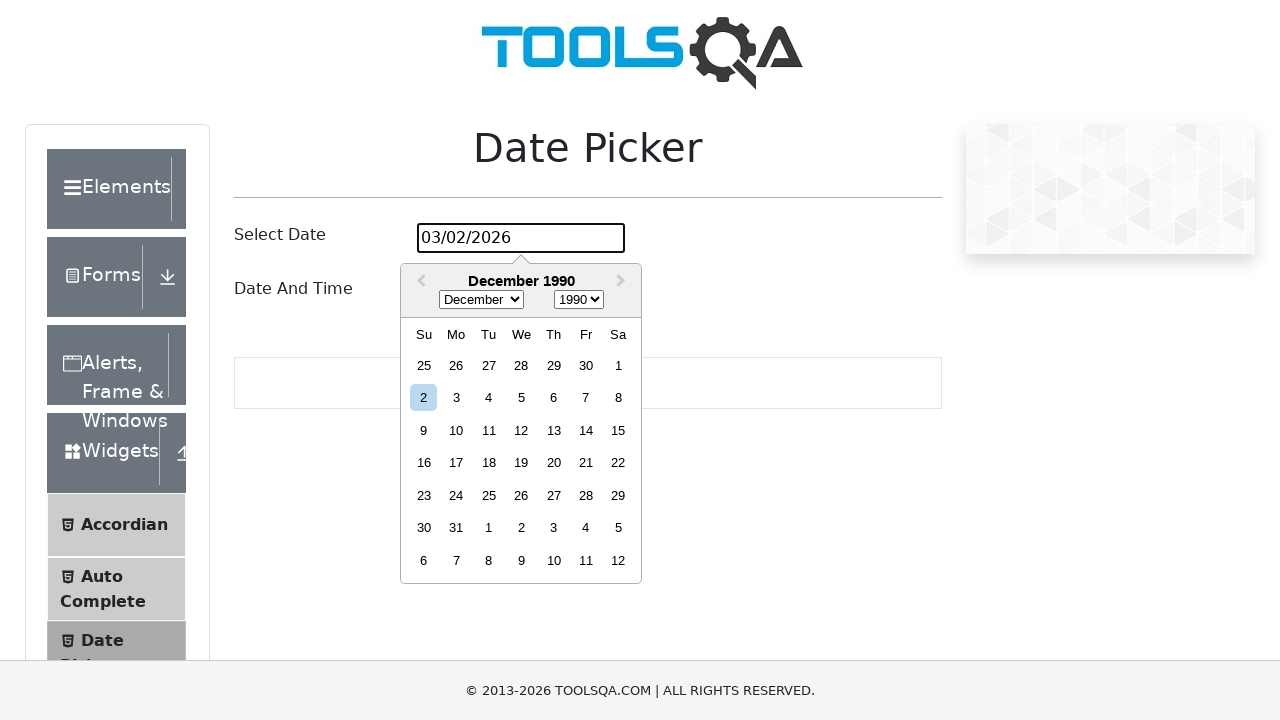

Clicked day 15 to select the date at (618, 430) on .react-datepicker__day--015:not(.react-datepicker__day--outside-month)
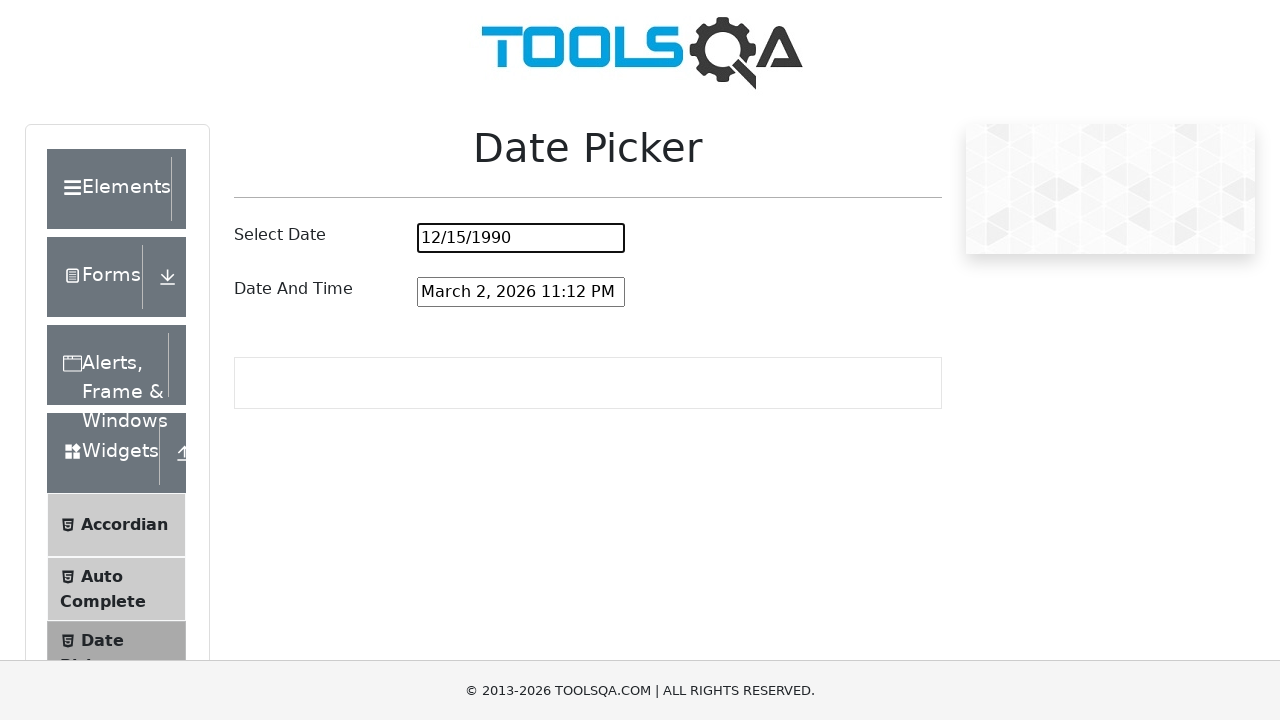

Verified the selected date displays as 12/15/1990
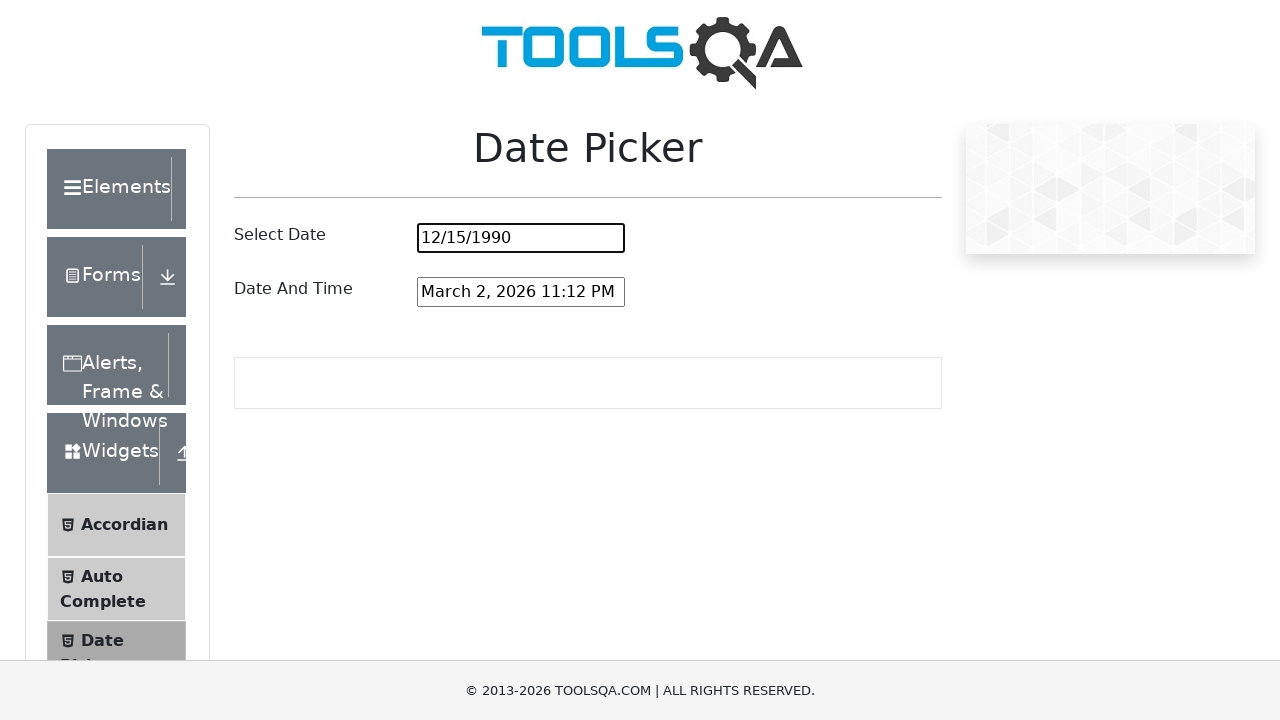

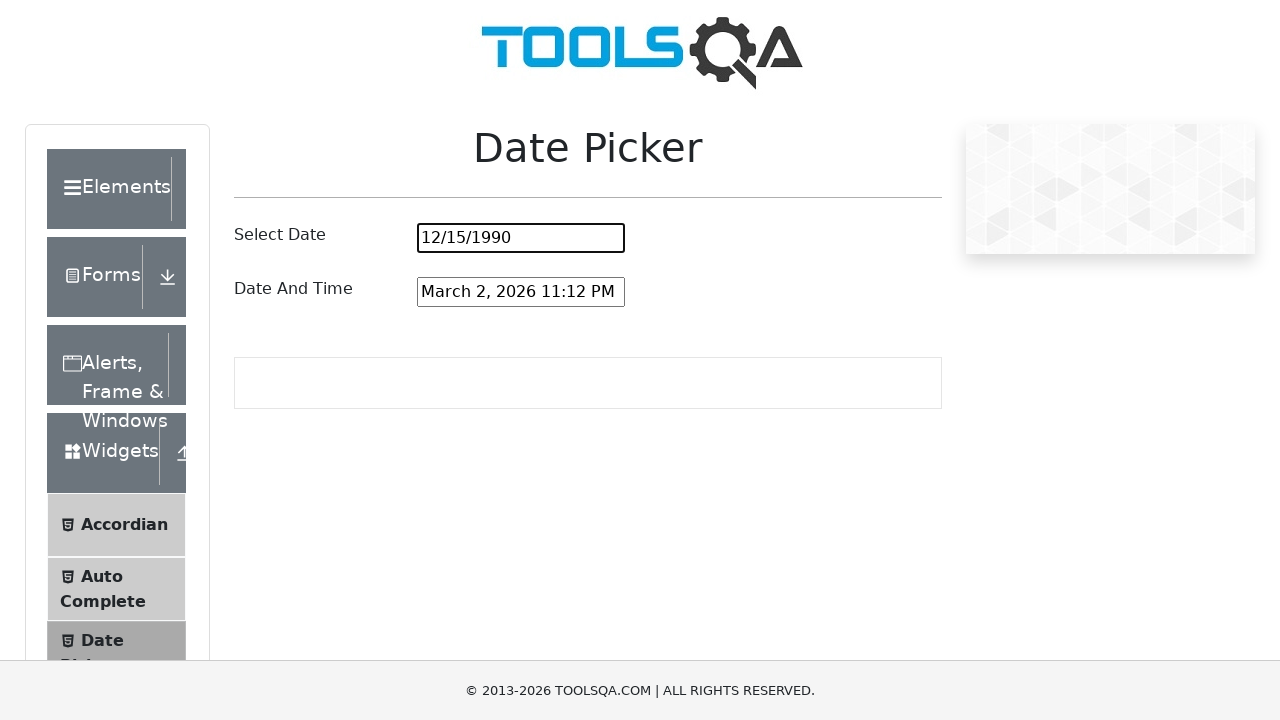